Tests navigation from the inputs page to the home page by clicking the Home link and verifying the page title

Starting URL: https://practice.cydeo.com/inputs

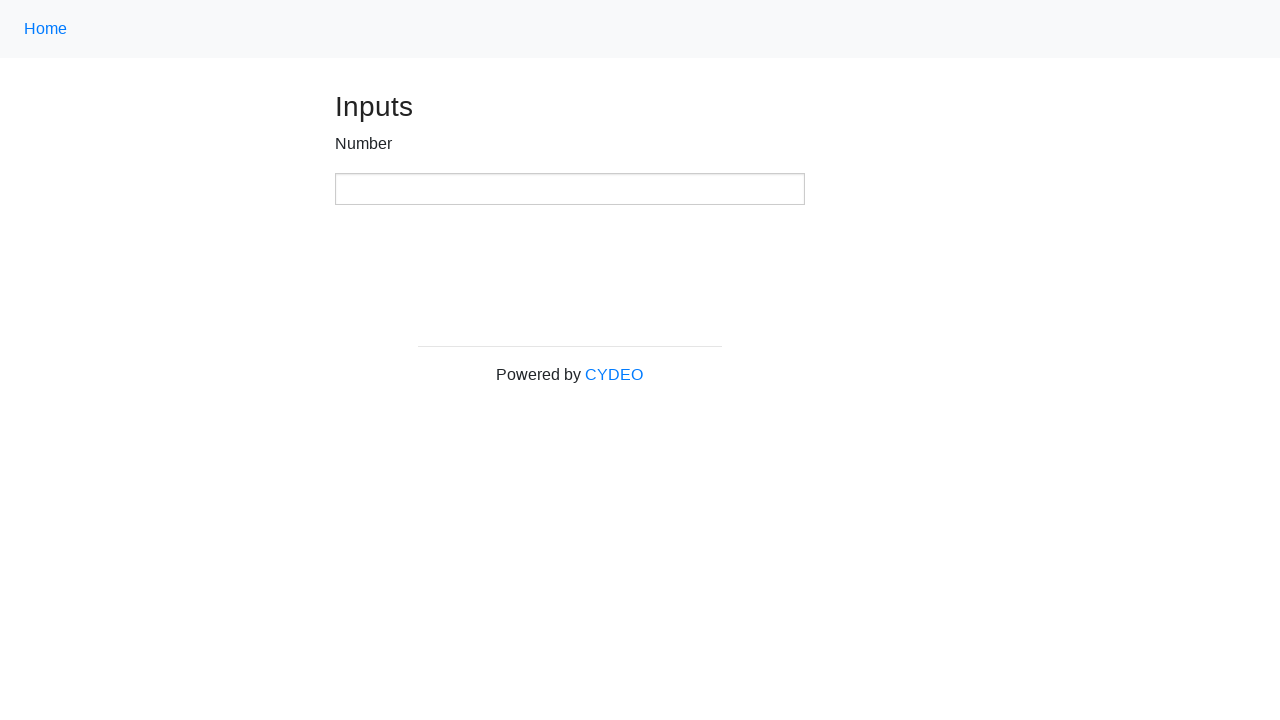

Clicked Home link using class selector '.nav-link' at (46, 29) on .nav-link
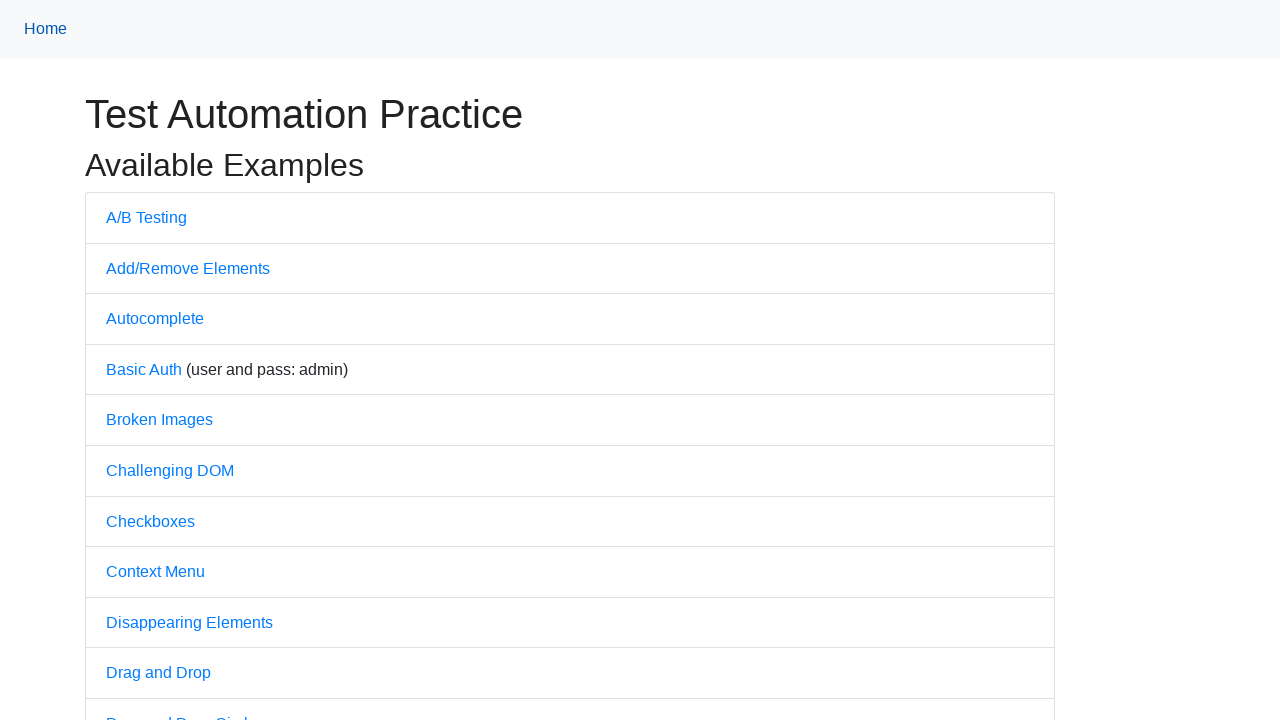

Page loaded and domcontentloaded state reached
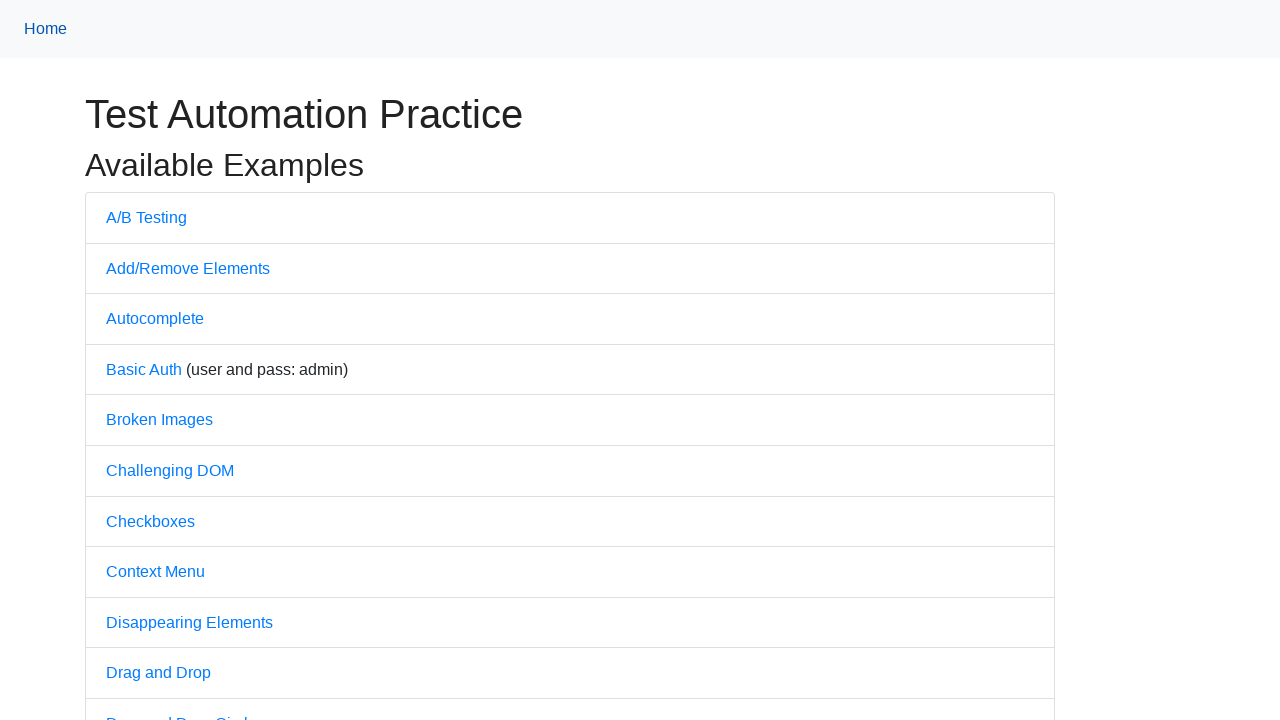

Verified page title is 'Practice'
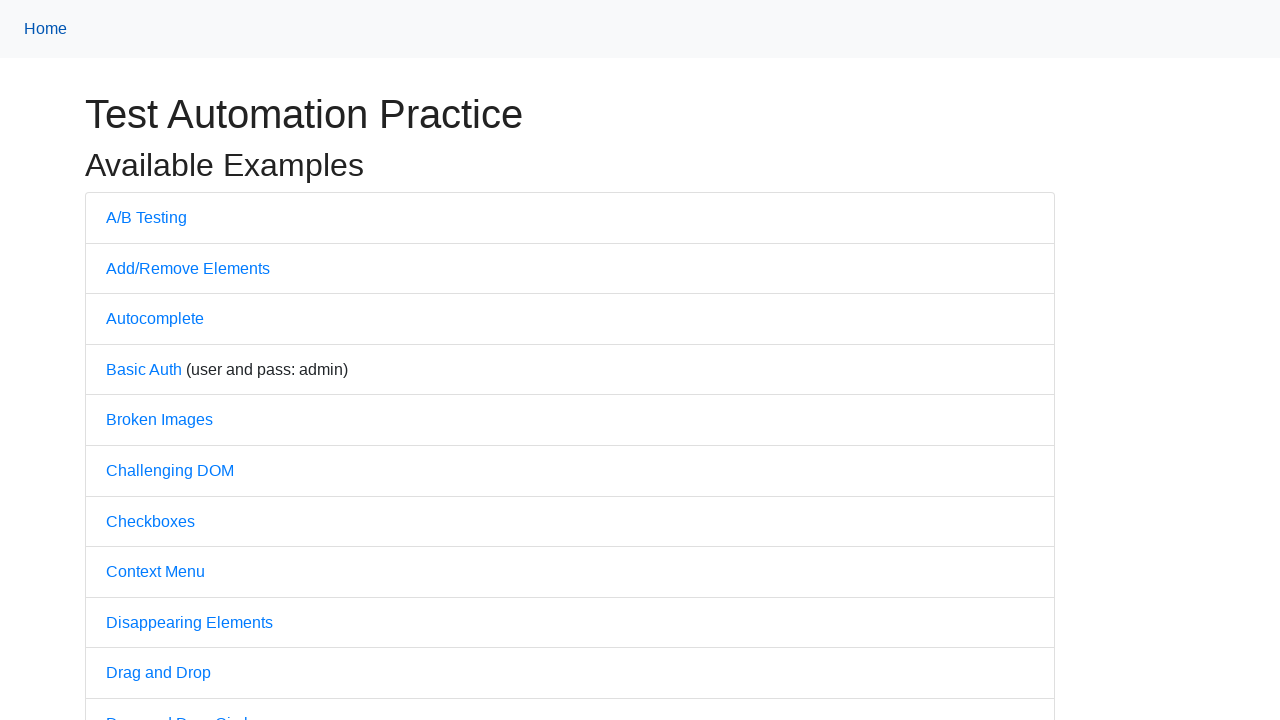

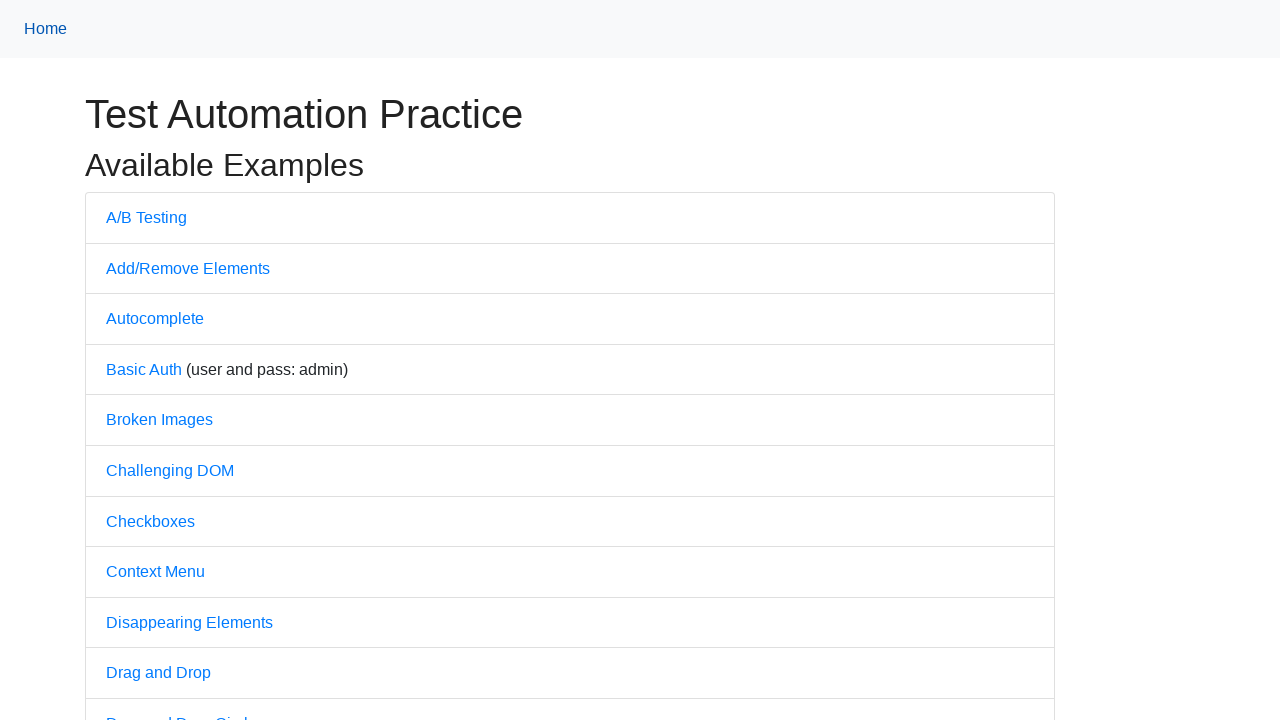